Tests a form submission by filling in name, email, and address fields, then verifies the submitted data is displayed correctly

Starting URL: http://demoqa.com/text-box

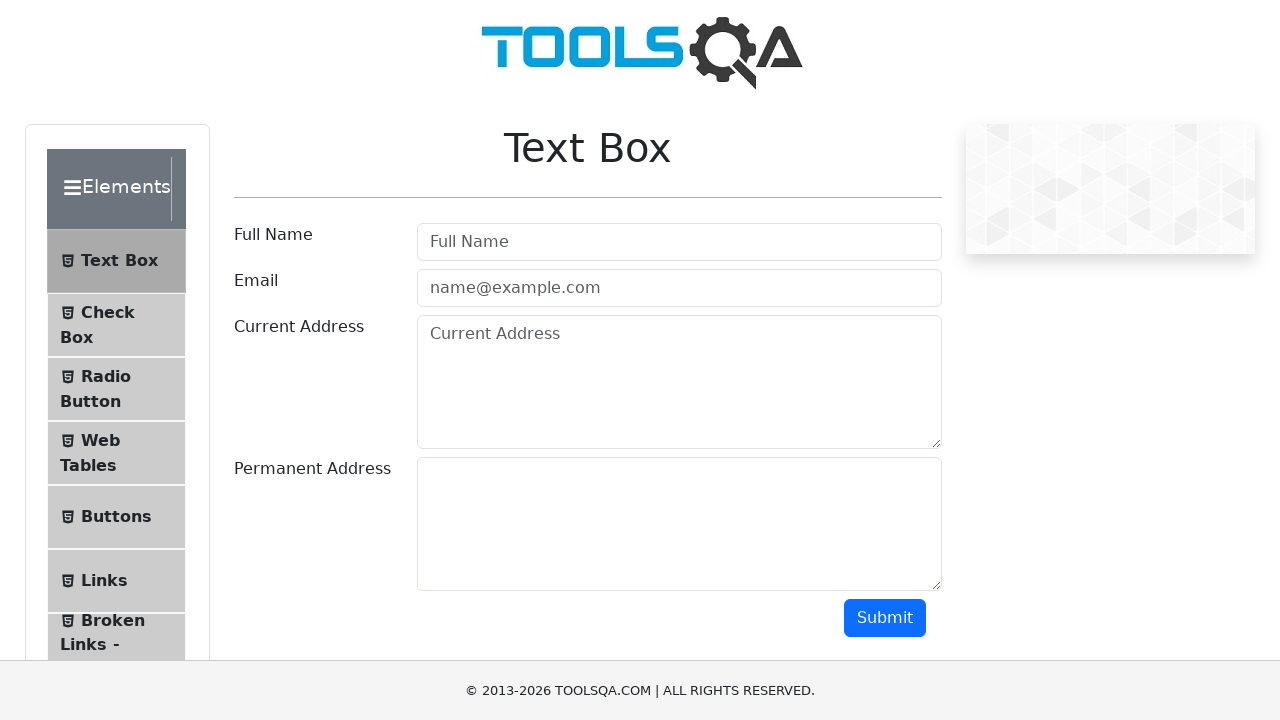

Filled Full Name field with 'Automation' on #userName
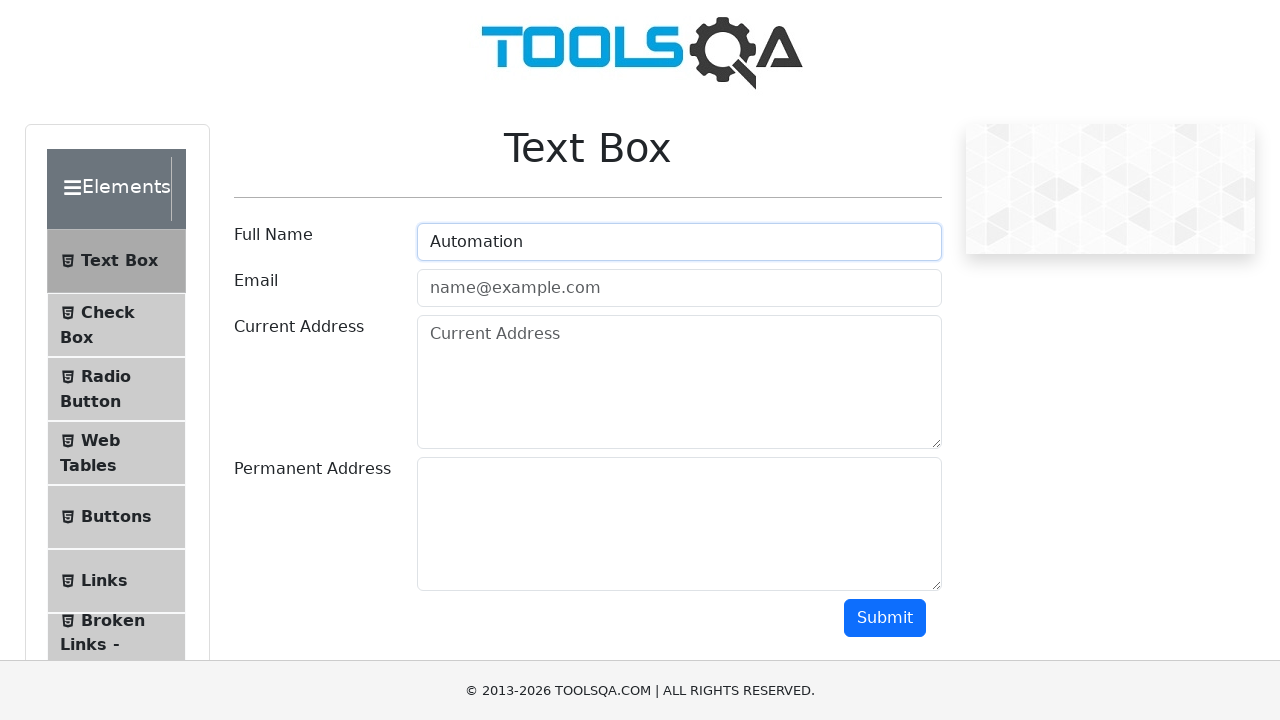

Filled Email field with 'Testing@gmail.com' on #userEmail
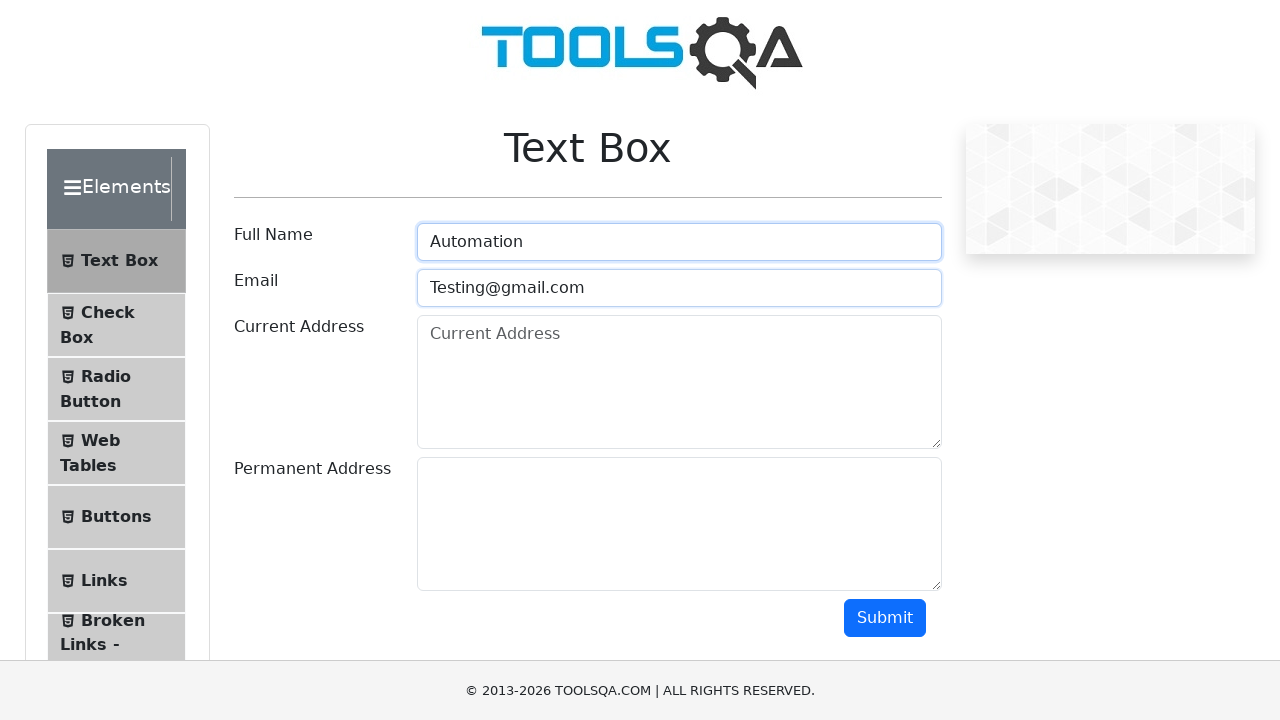

Filled Current Address field with 'Testing Current Address' on #currentAddress
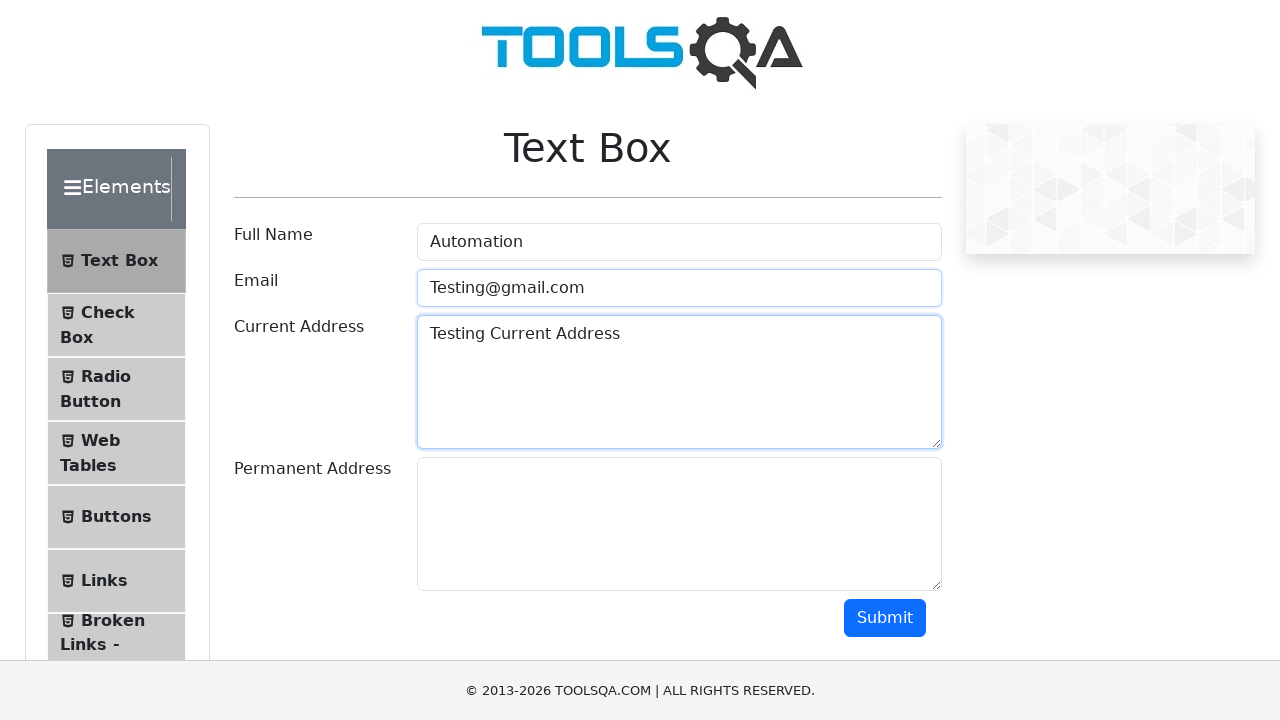

Filled Permanent Address field with 'Testing Permanent Address' on #permanentAddress
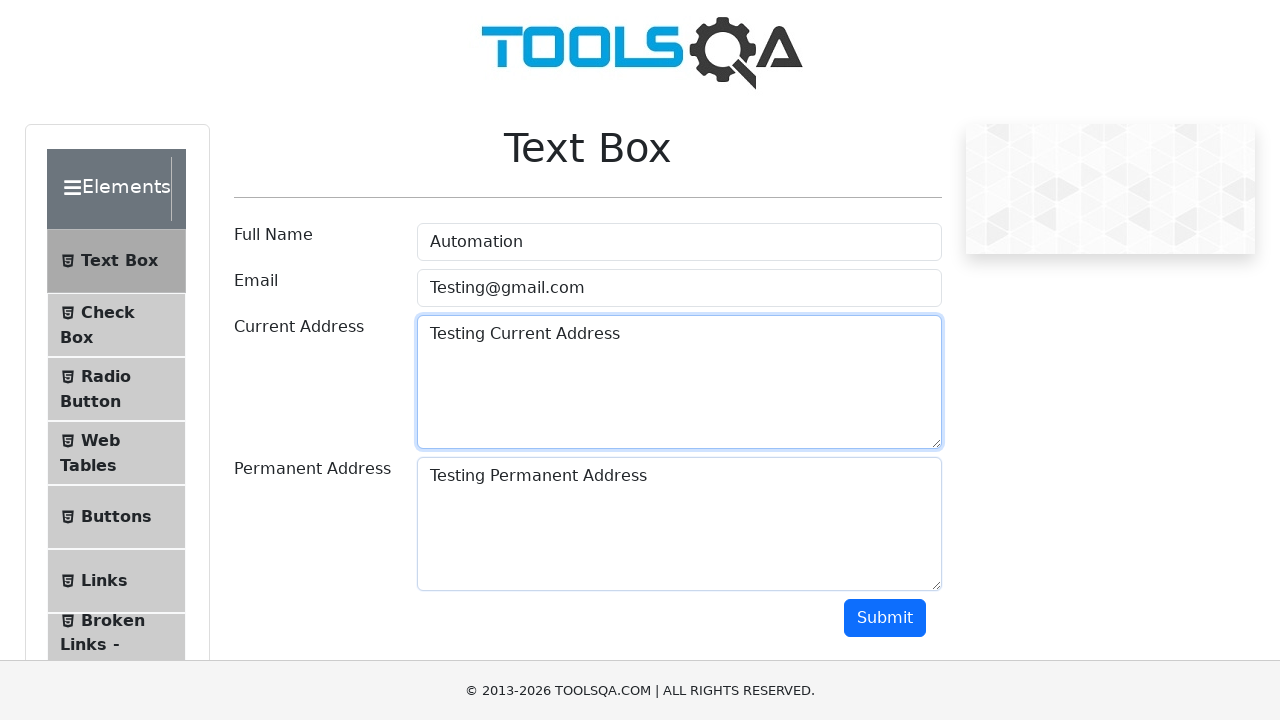

Submitted form by pressing Enter on submit button on #submit
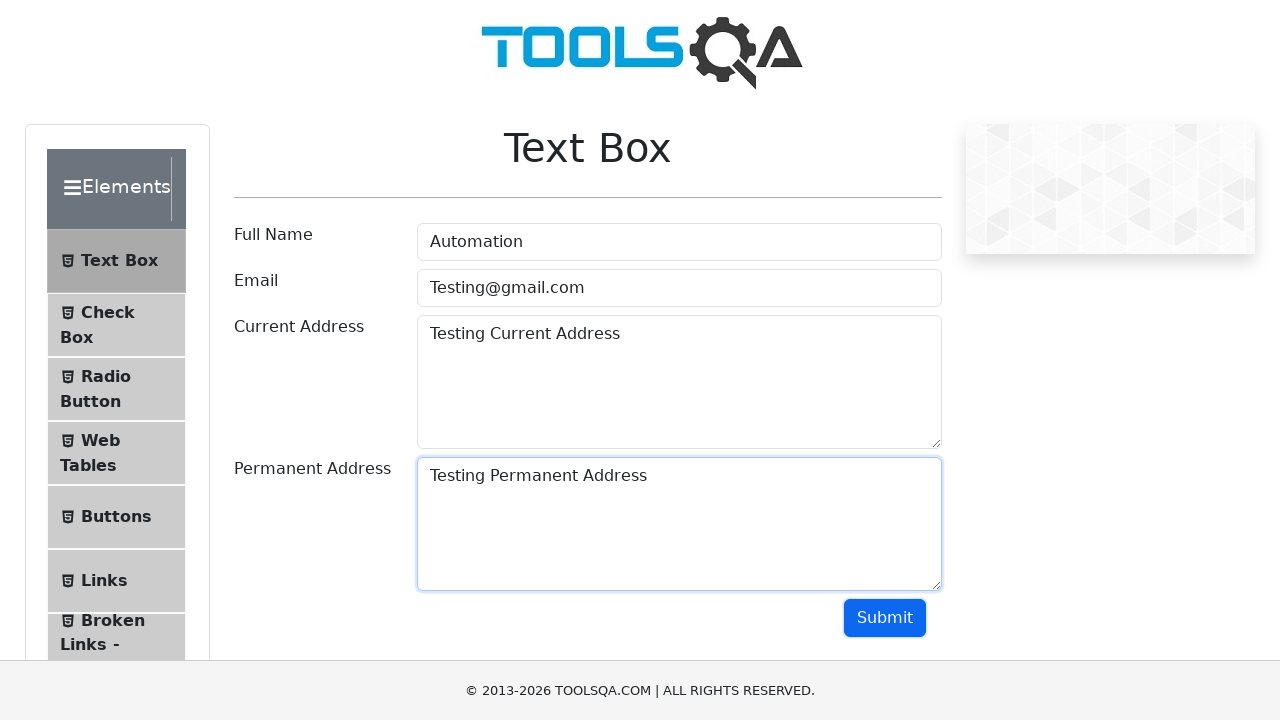

Waited for results to appear - name field is now visible
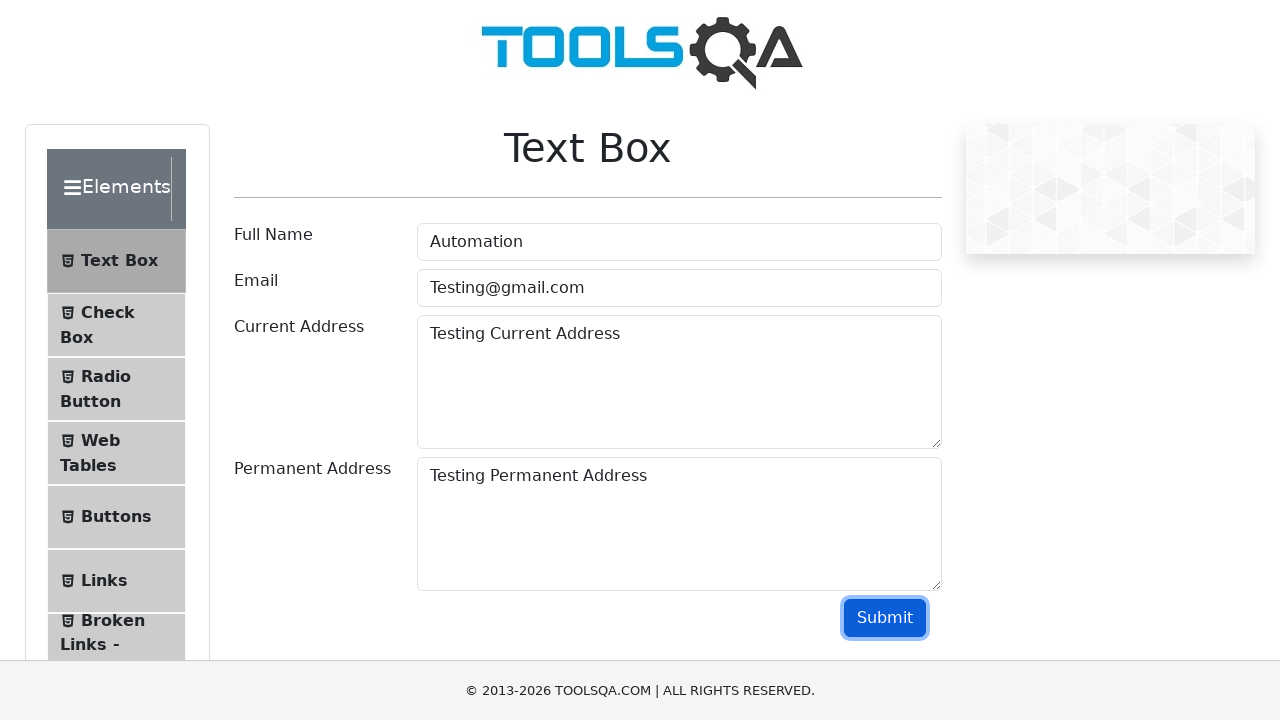

Retrieved name text from results
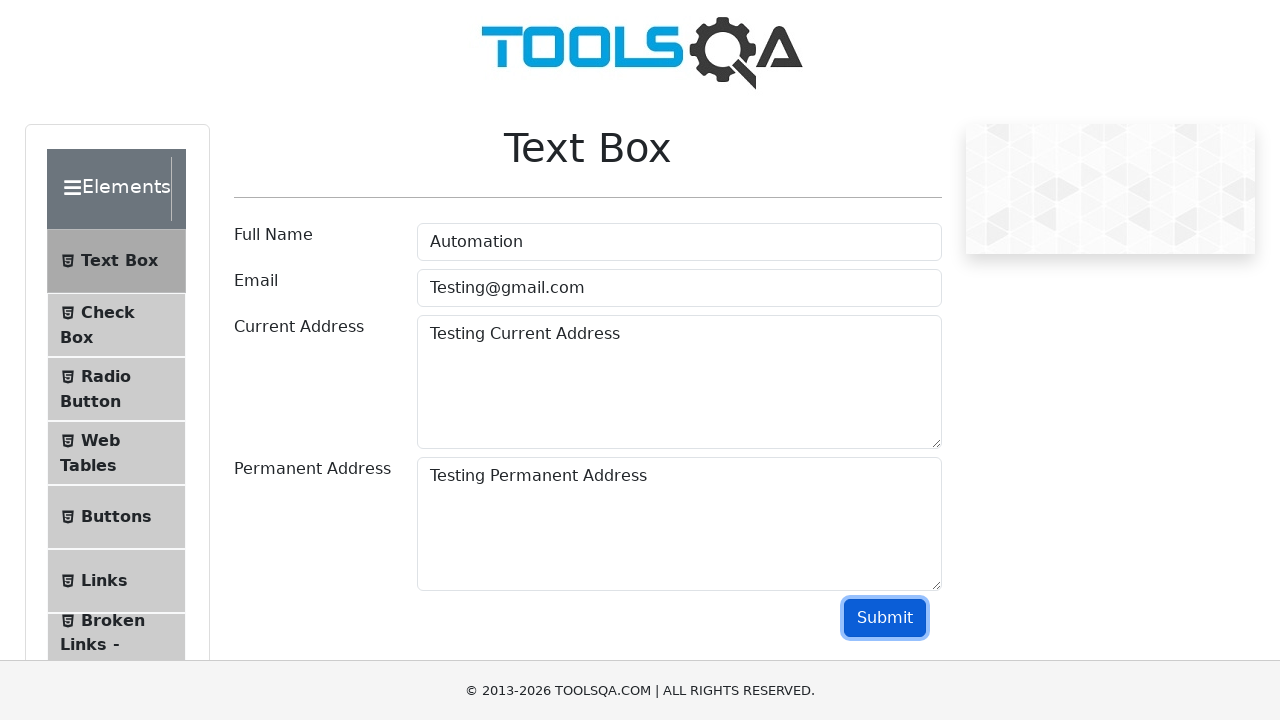

Verified that displayed name contains 'Automation'
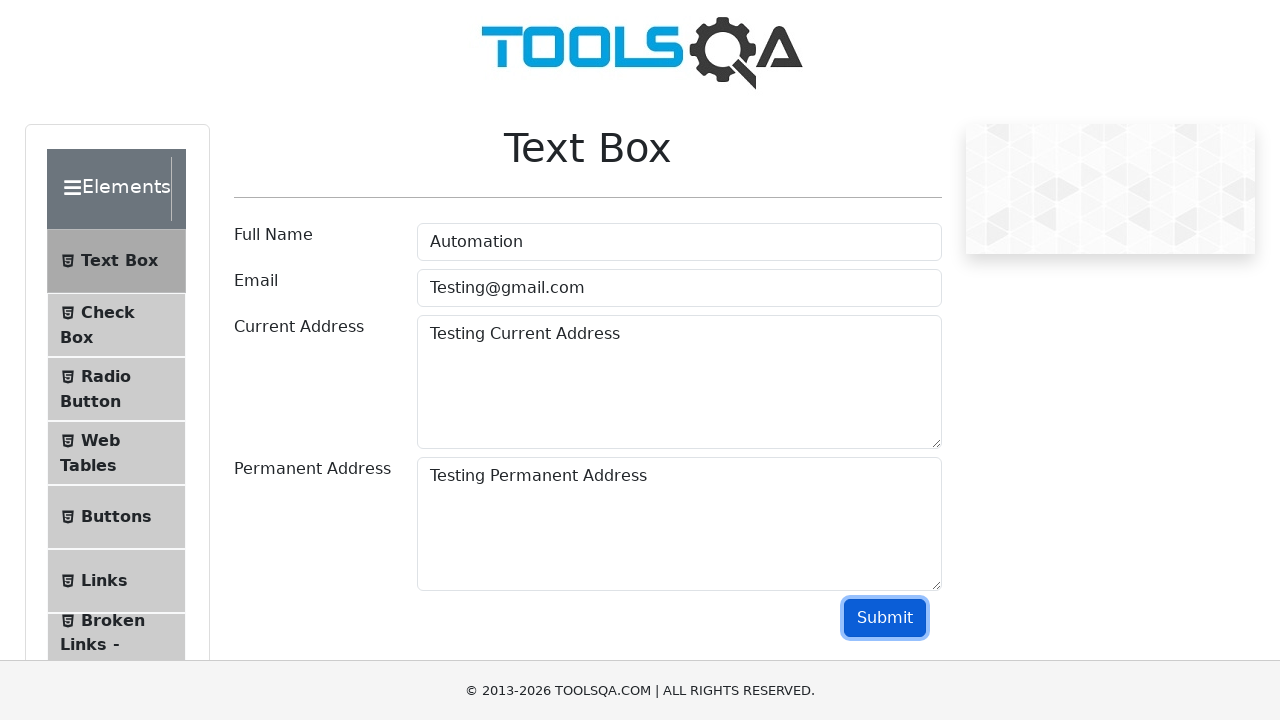

Retrieved email text from results
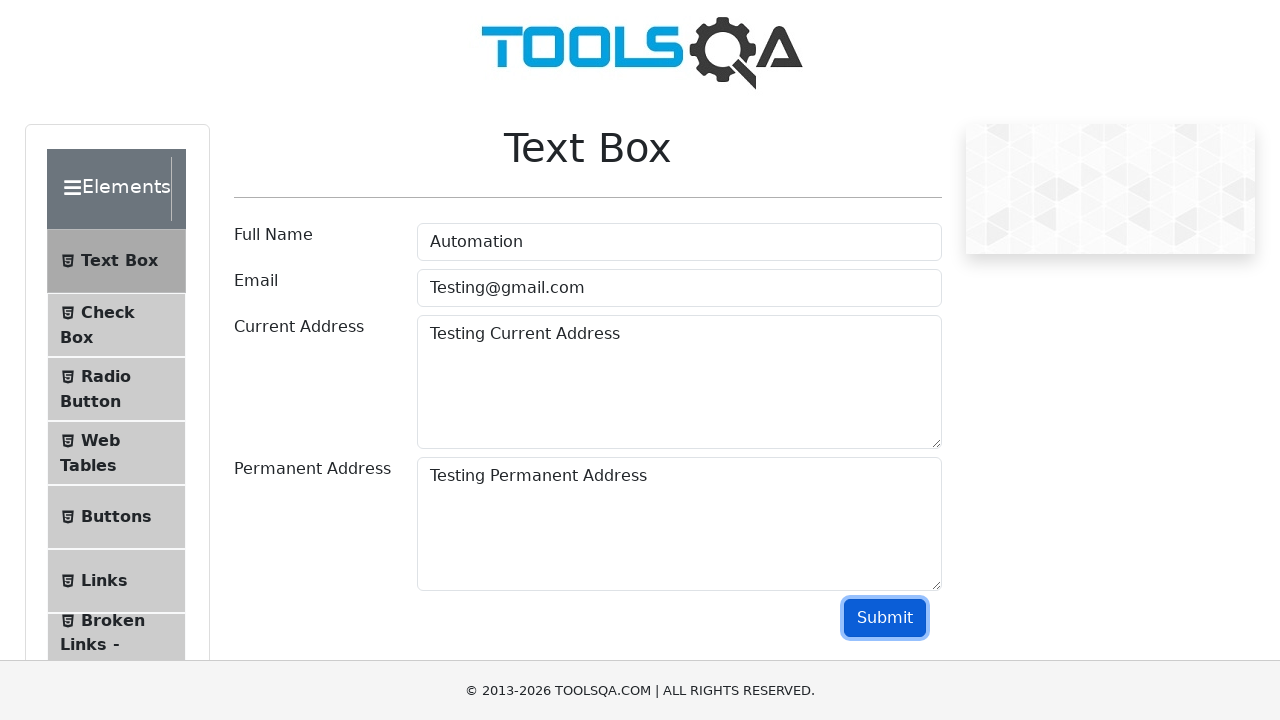

Verified that displayed email contains 'Testing'
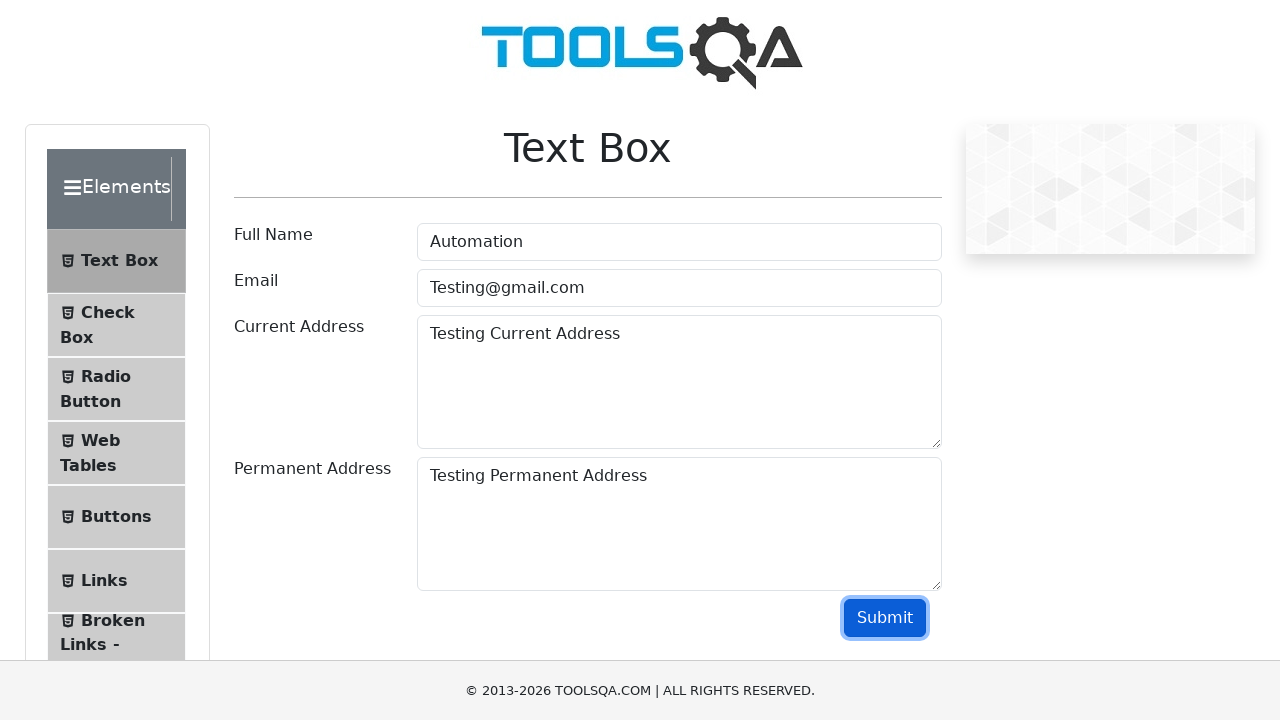

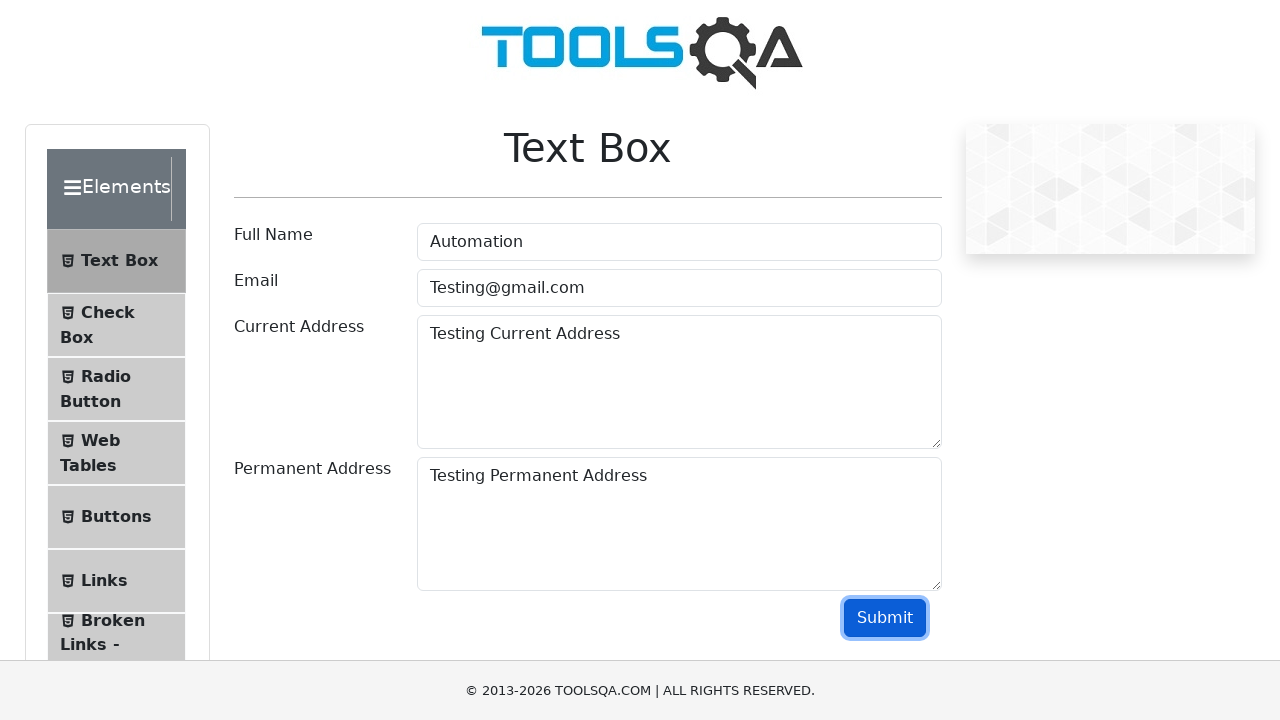